Tests scrolling functionality and validates the sum of amounts in a fixed header table by scrolling to the table, scrolling within it, and verifying the total amount calculation

Starting URL: https://rahulshettyacademy.com/AutomationPractice/

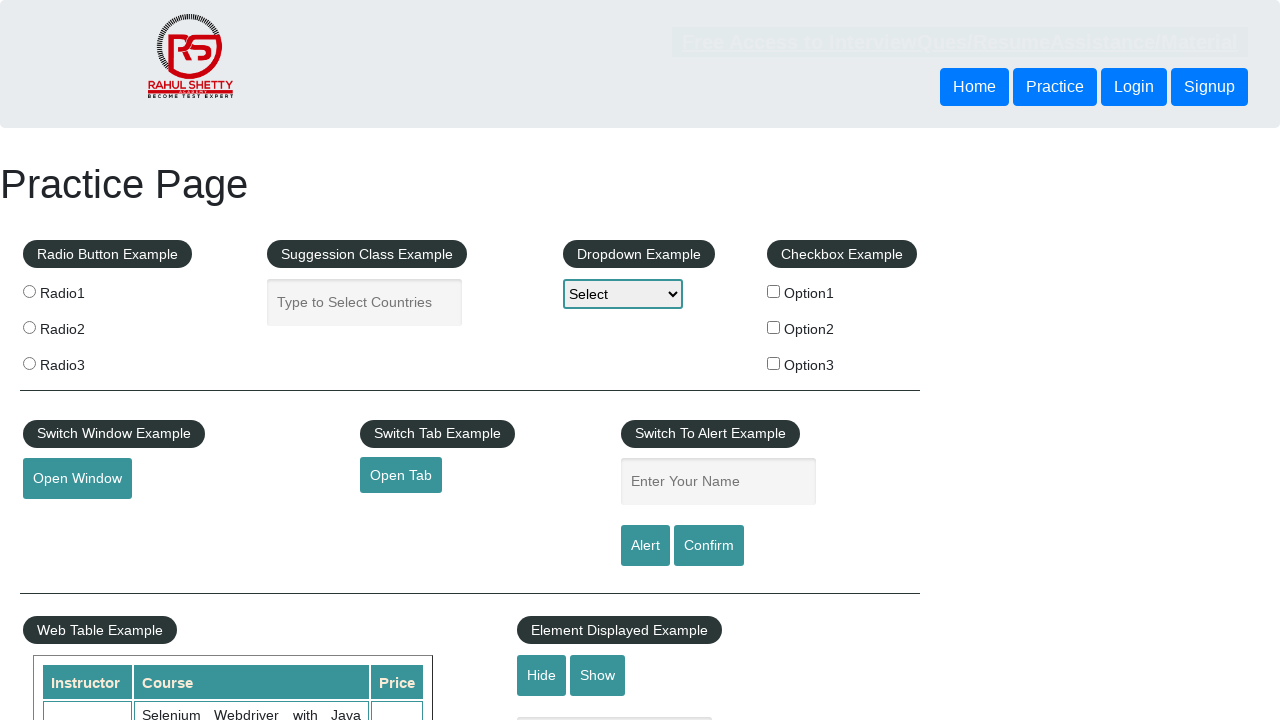

Scrolled down 500 pixels to view the fixed header table
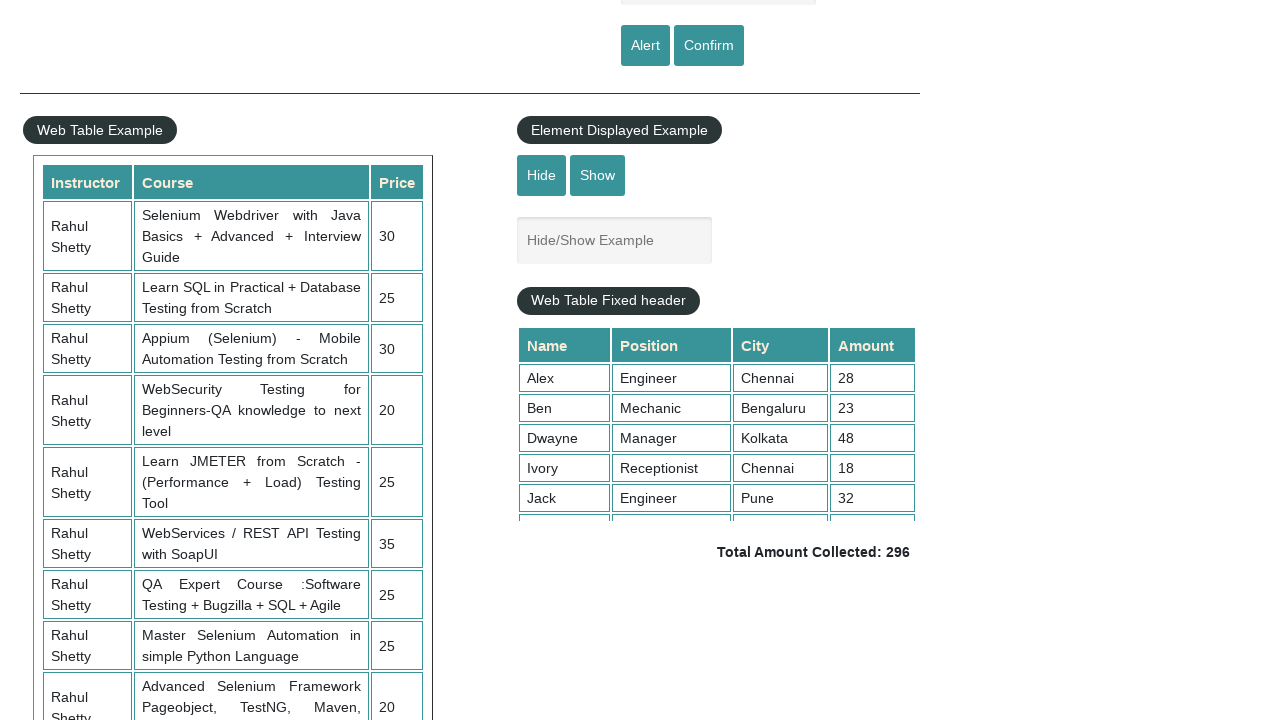

Waited 500ms for scroll animation to complete
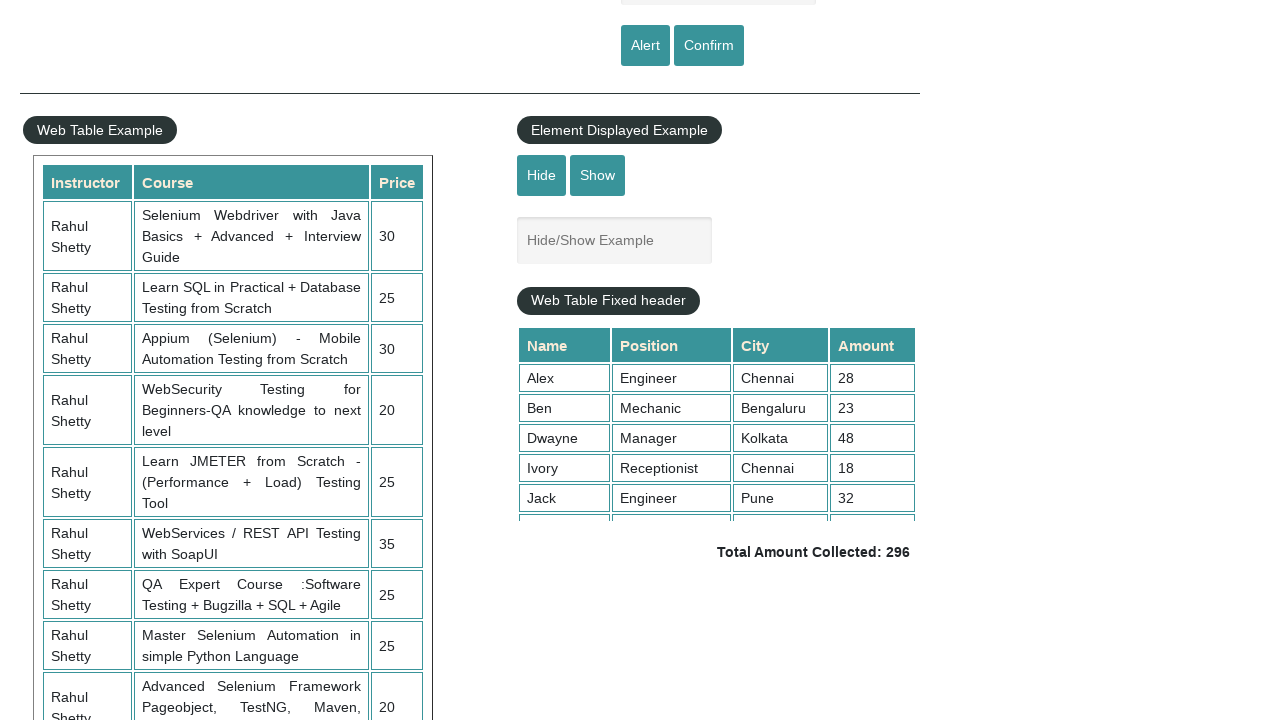

Scrolled within the table to position 5000 to reveal all rows
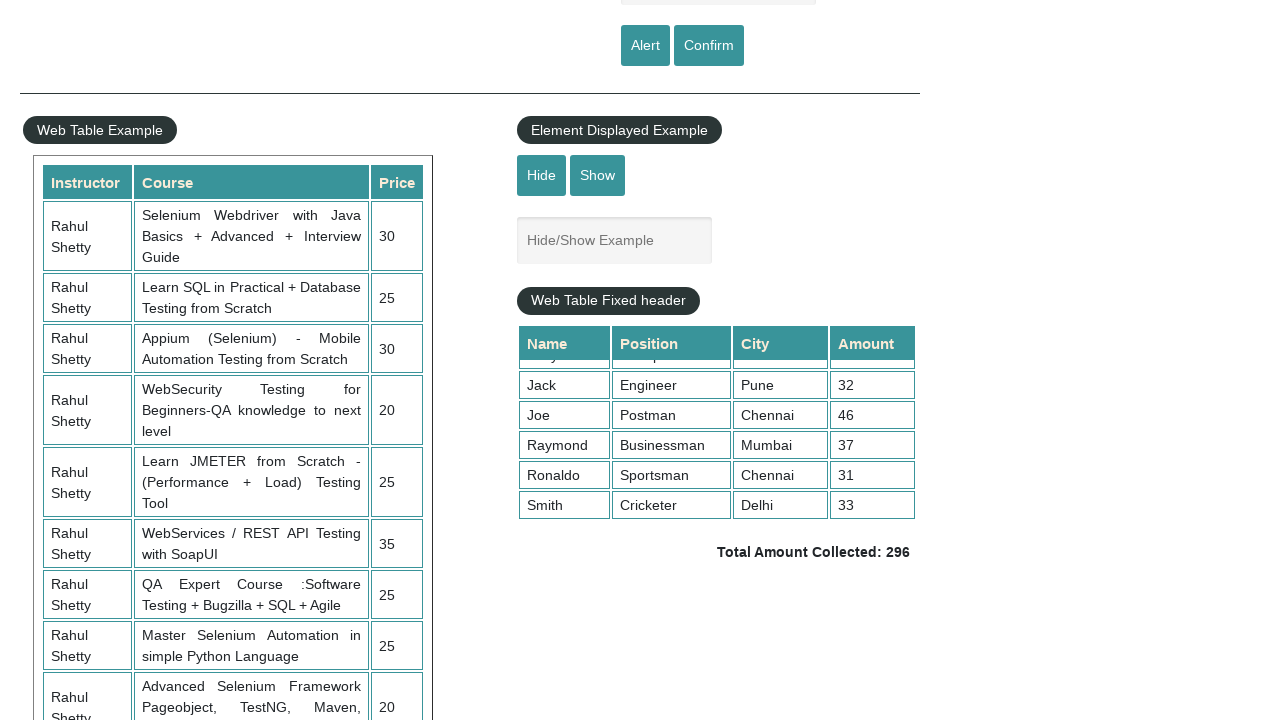

Retrieved all amount values from the 4th column of the table
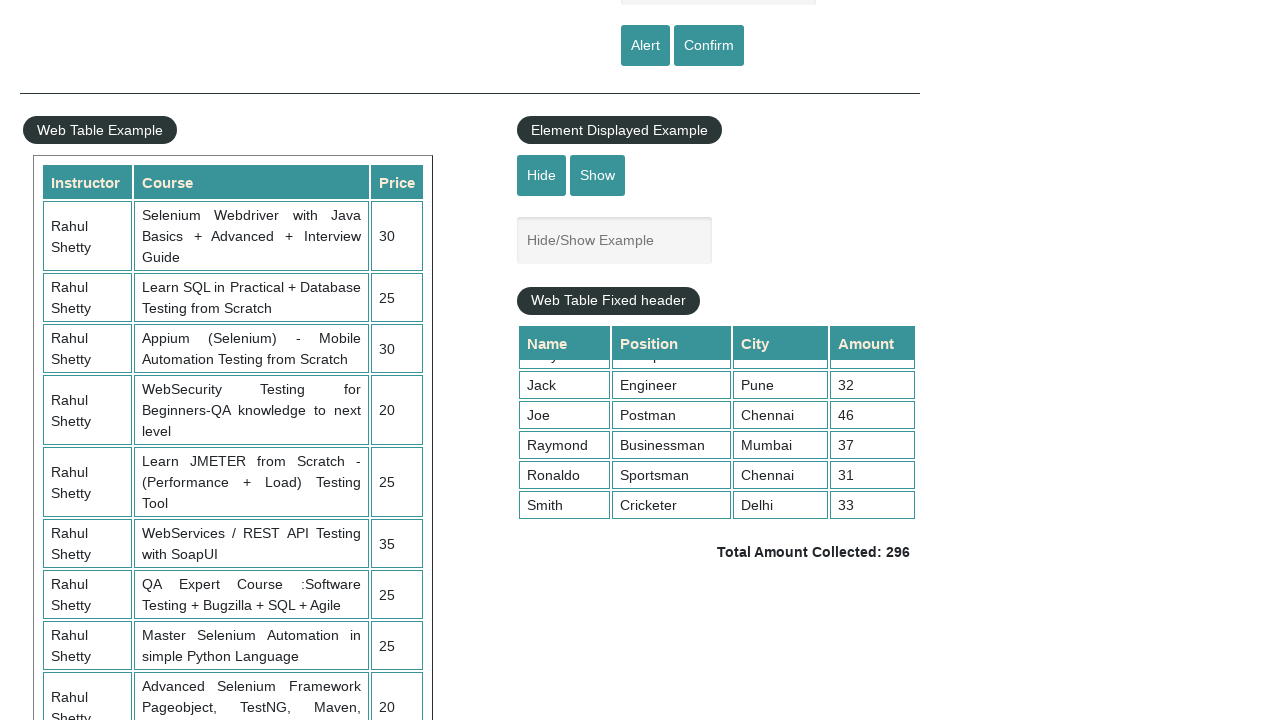

Calculated actual total amount: 296
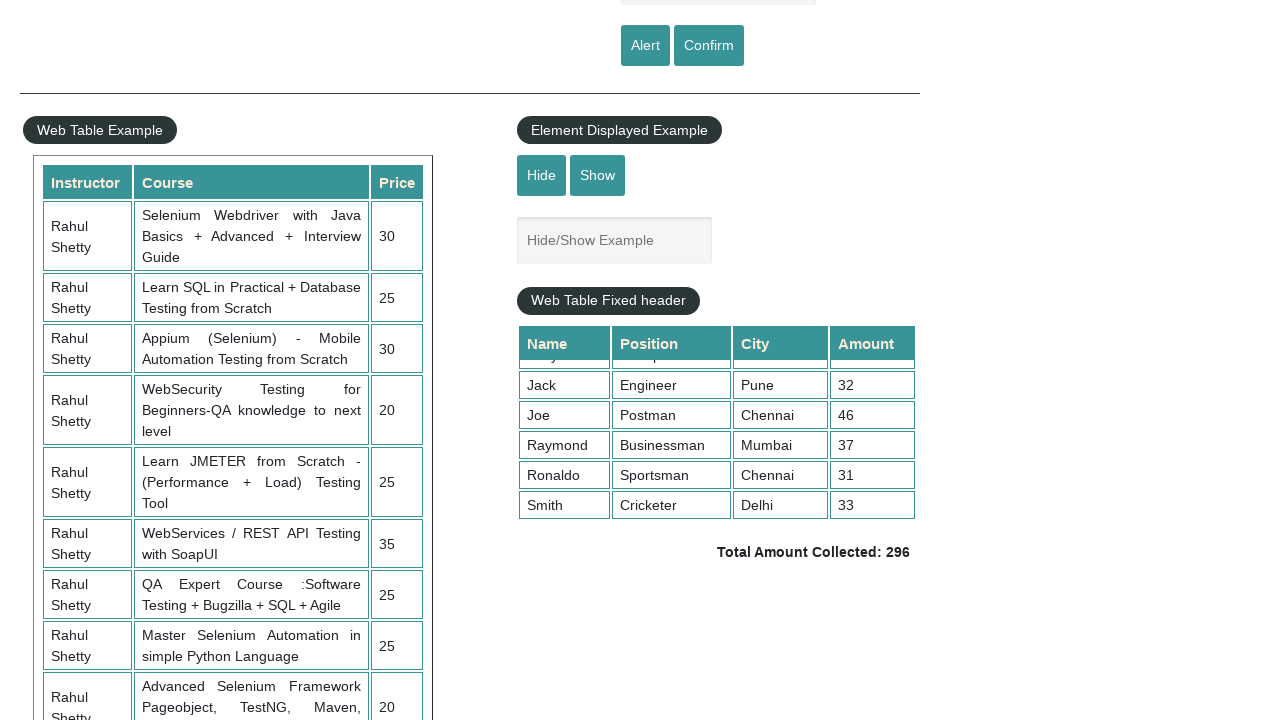

Retrieved expected total amount text from page
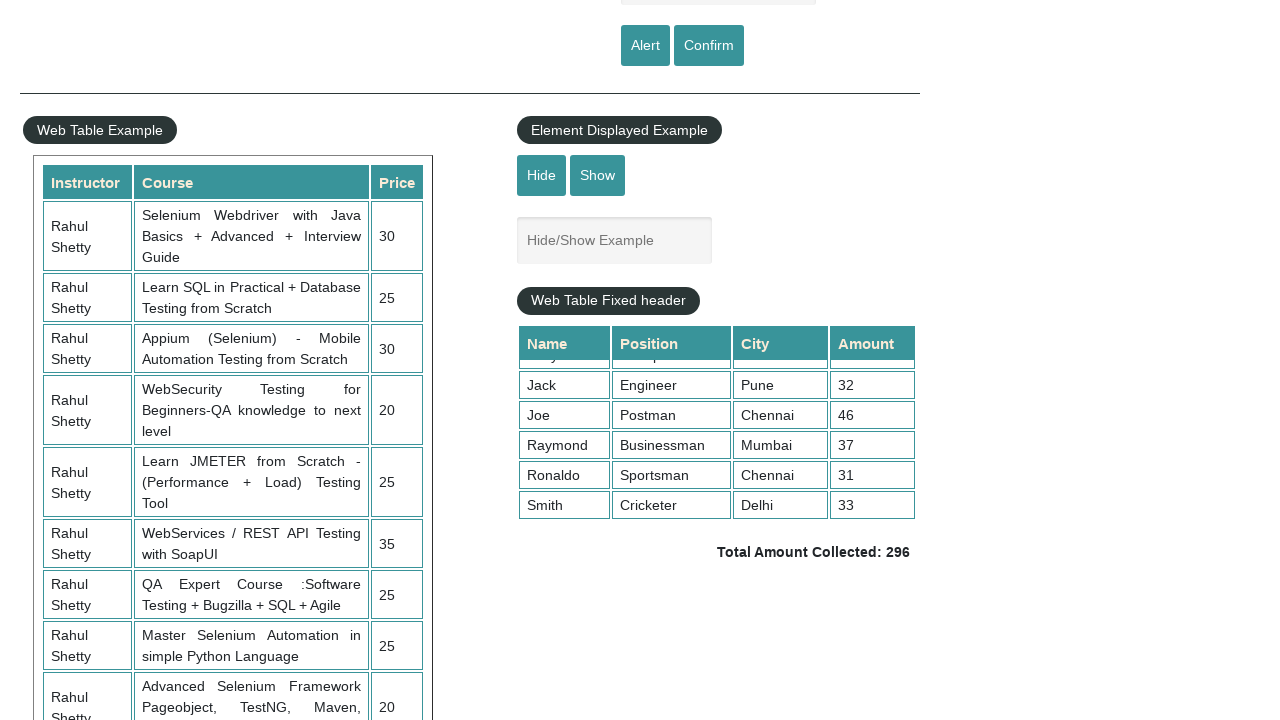

Parsed expected total amount: 296
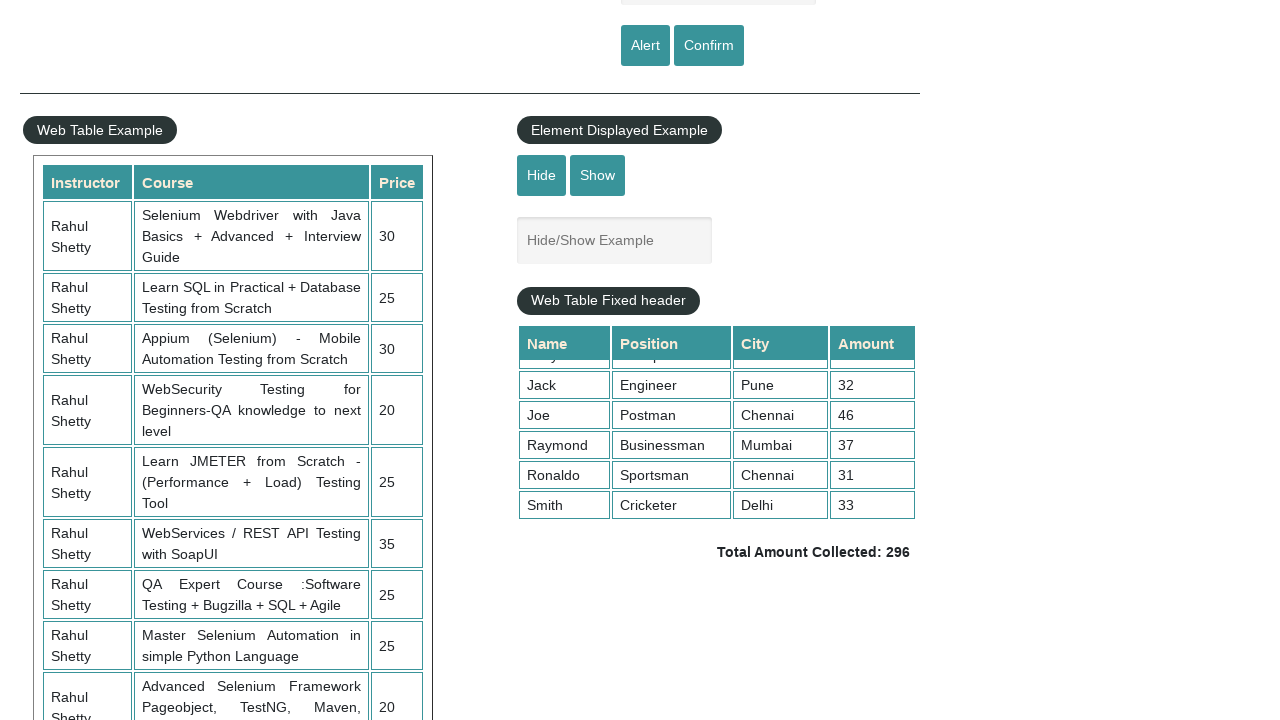

Verified that actual total (296) matches expected total (296)
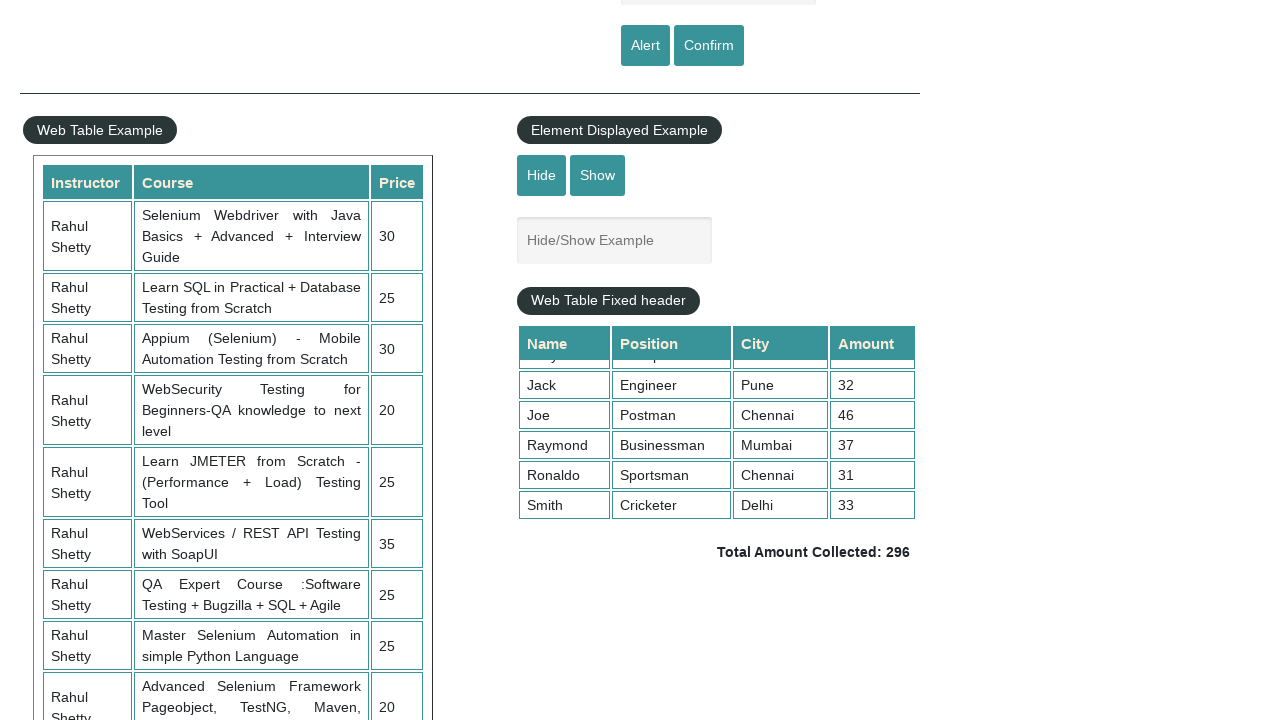

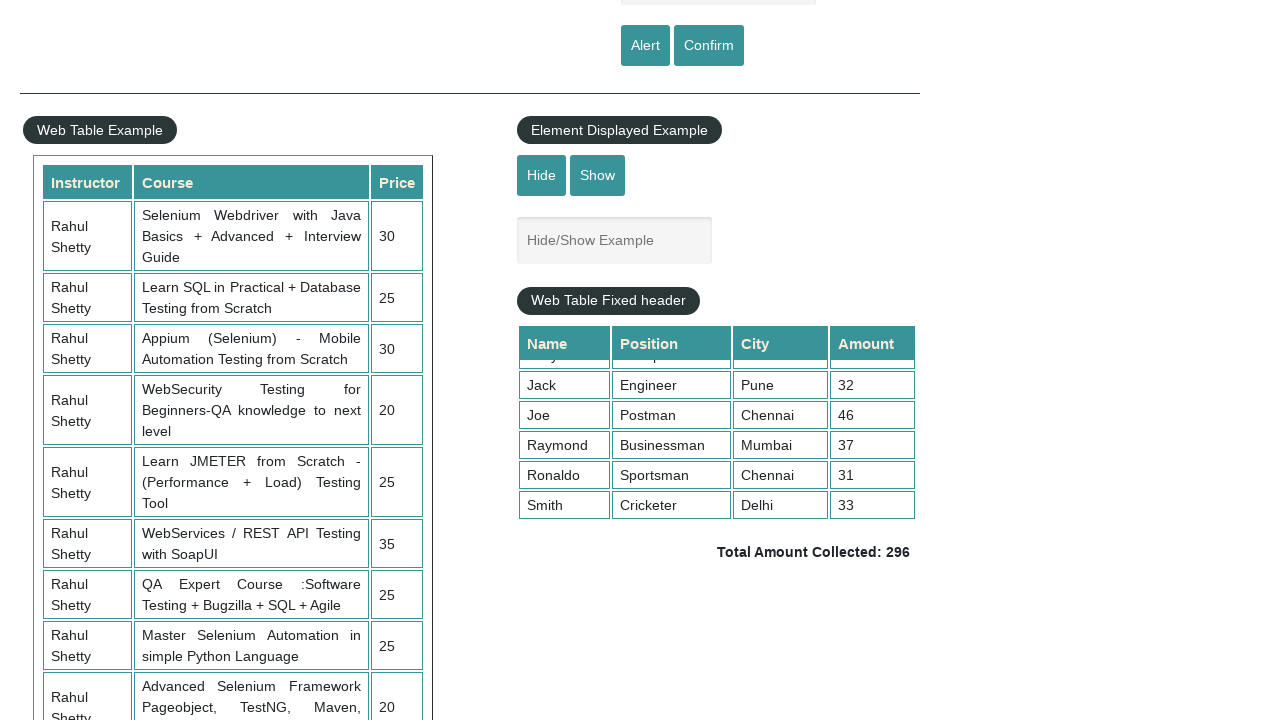